Tests drag and drop functionality on jQueryUI's Droppable demo page by navigating to the demo, switching to the iframe, and dragging an element onto a drop target.

Starting URL: https://jqueryui.com/

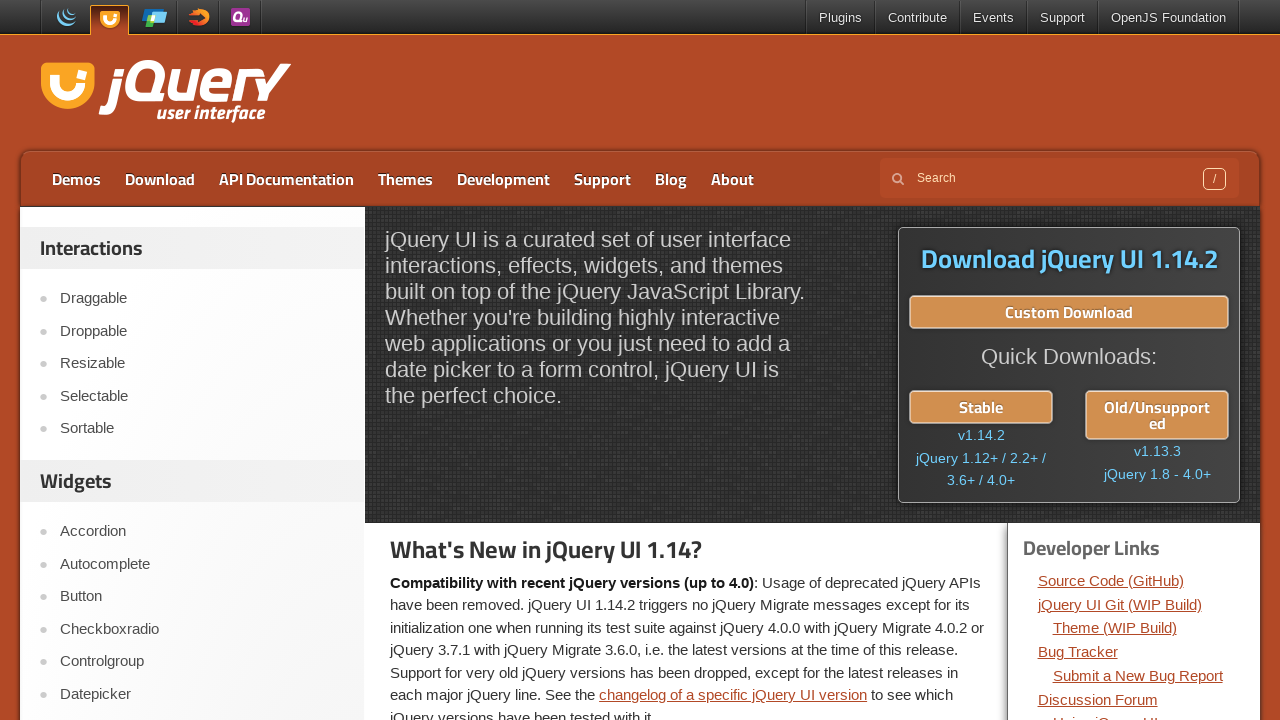

Clicked on the Droppable link to navigate to the demo at (202, 331) on text=Droppable
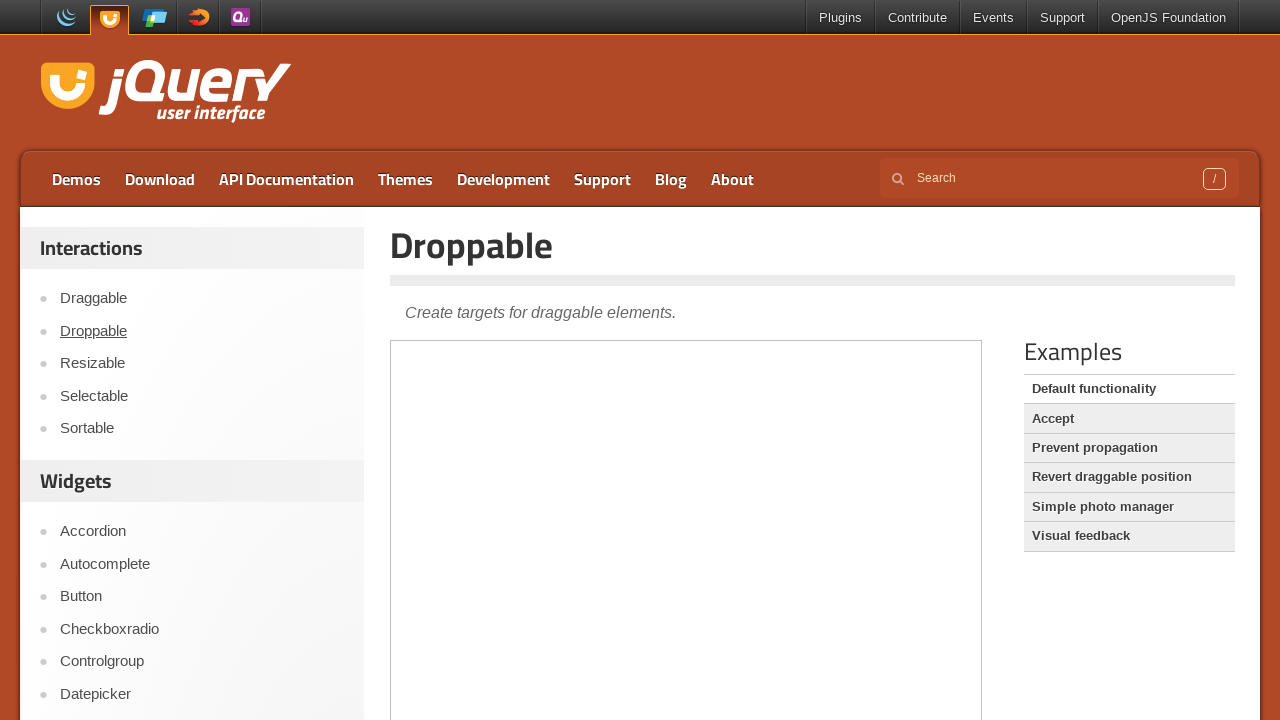

Located and switched to the demo iframe
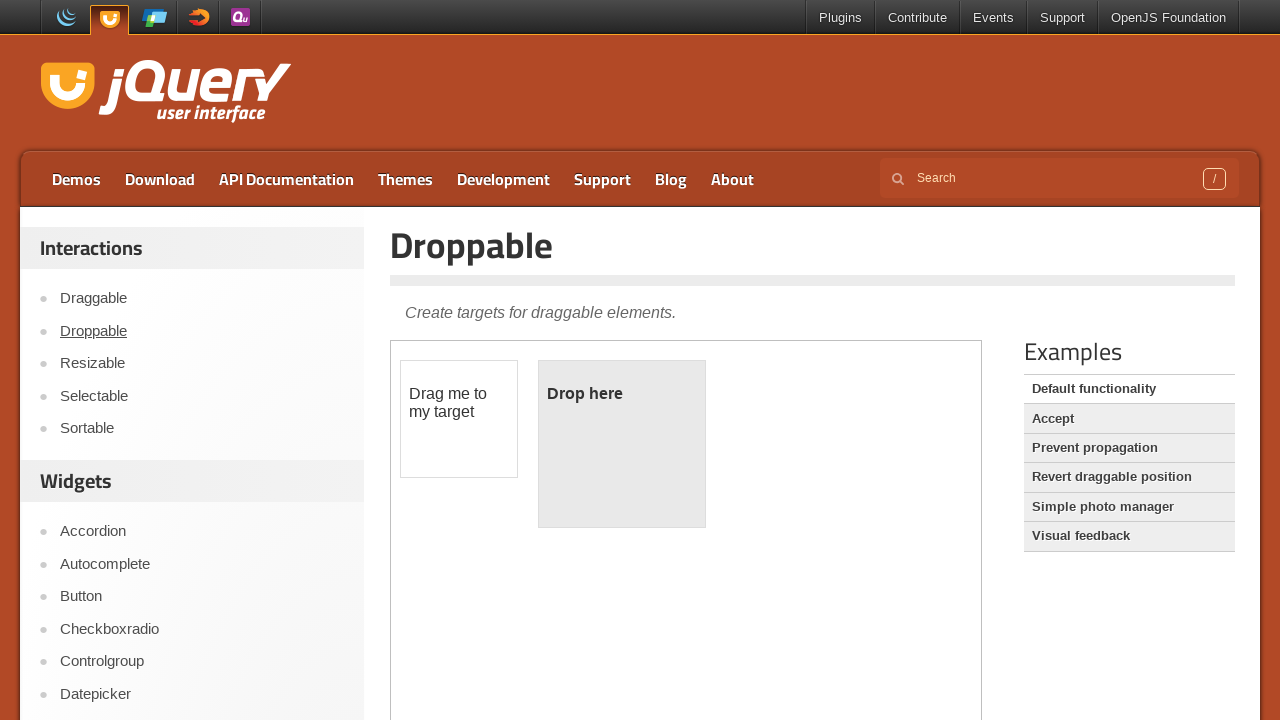

Located the draggable element within the iframe
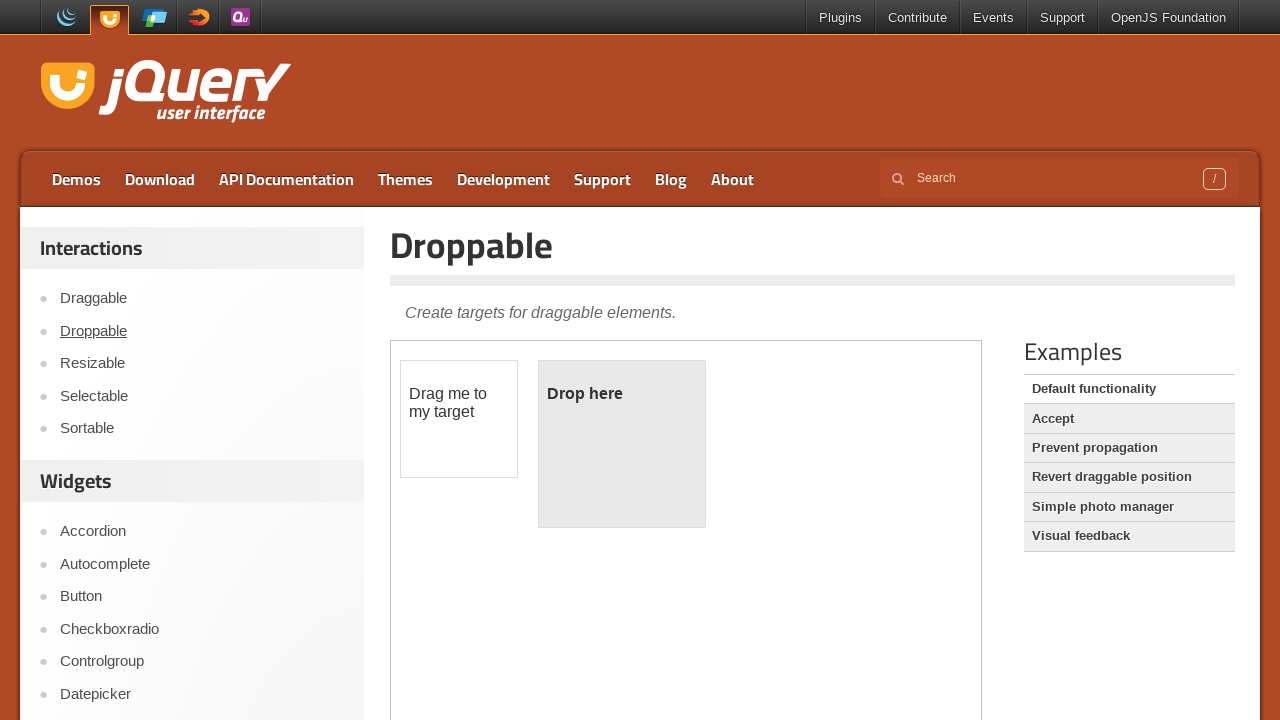

Located the droppable element within the iframe
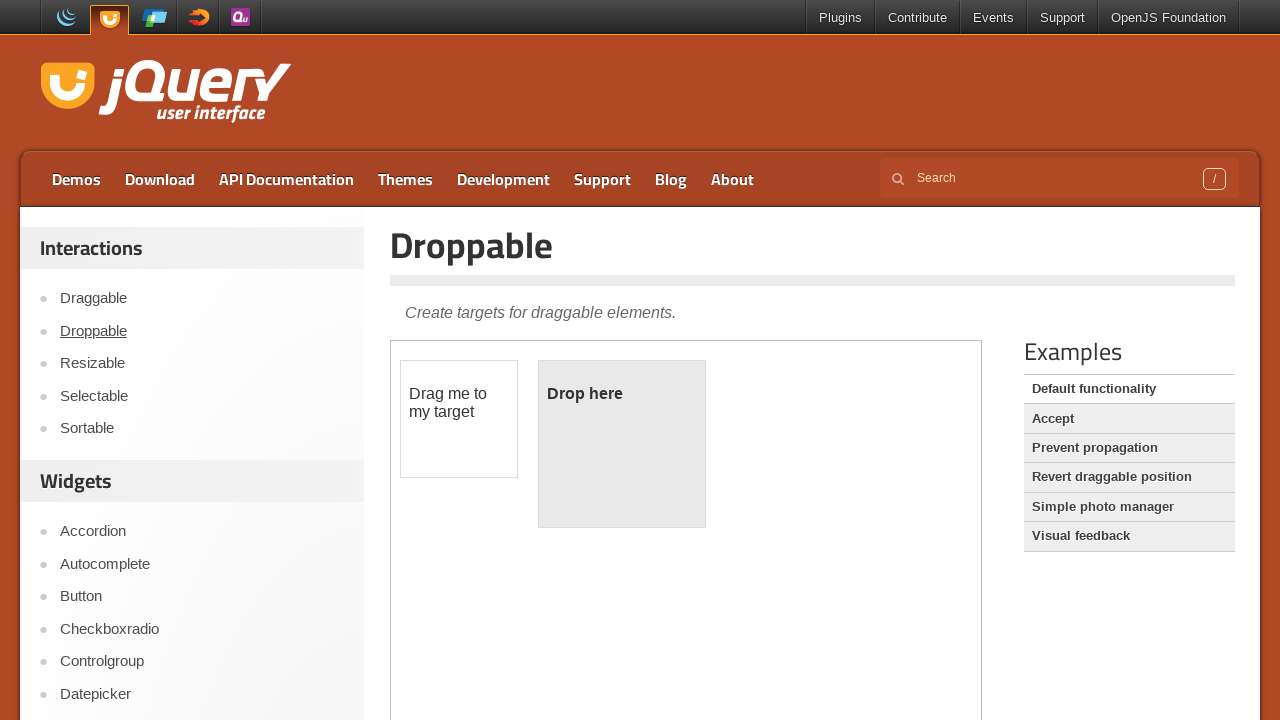

Dragged the draggable element onto the drop target at (622, 444)
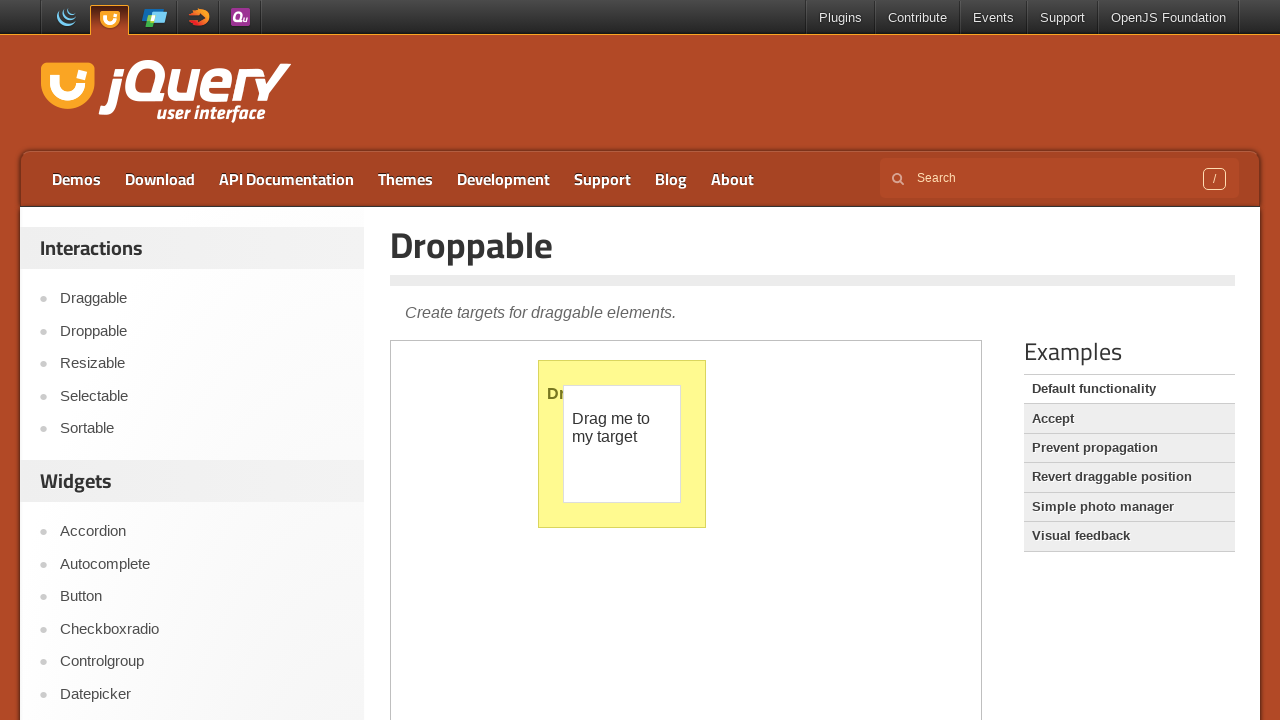

Verified that the drop was successful - droppable element now shows 'Dropped!' text
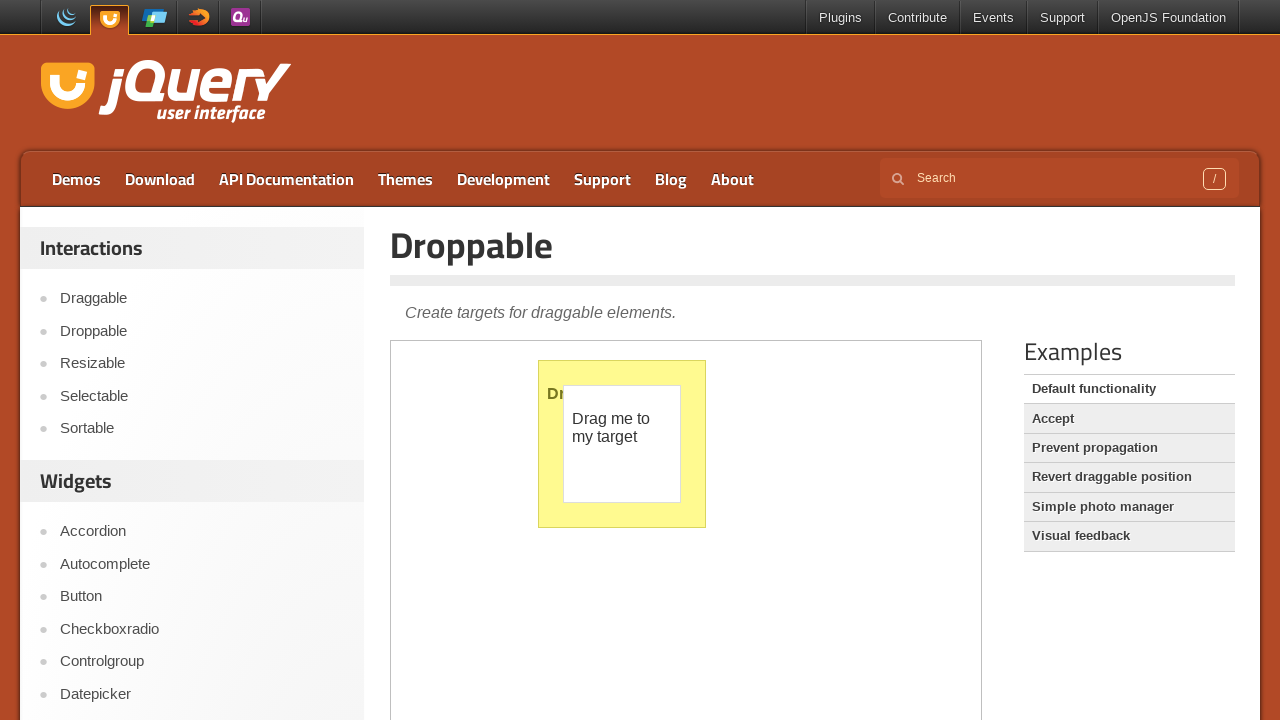

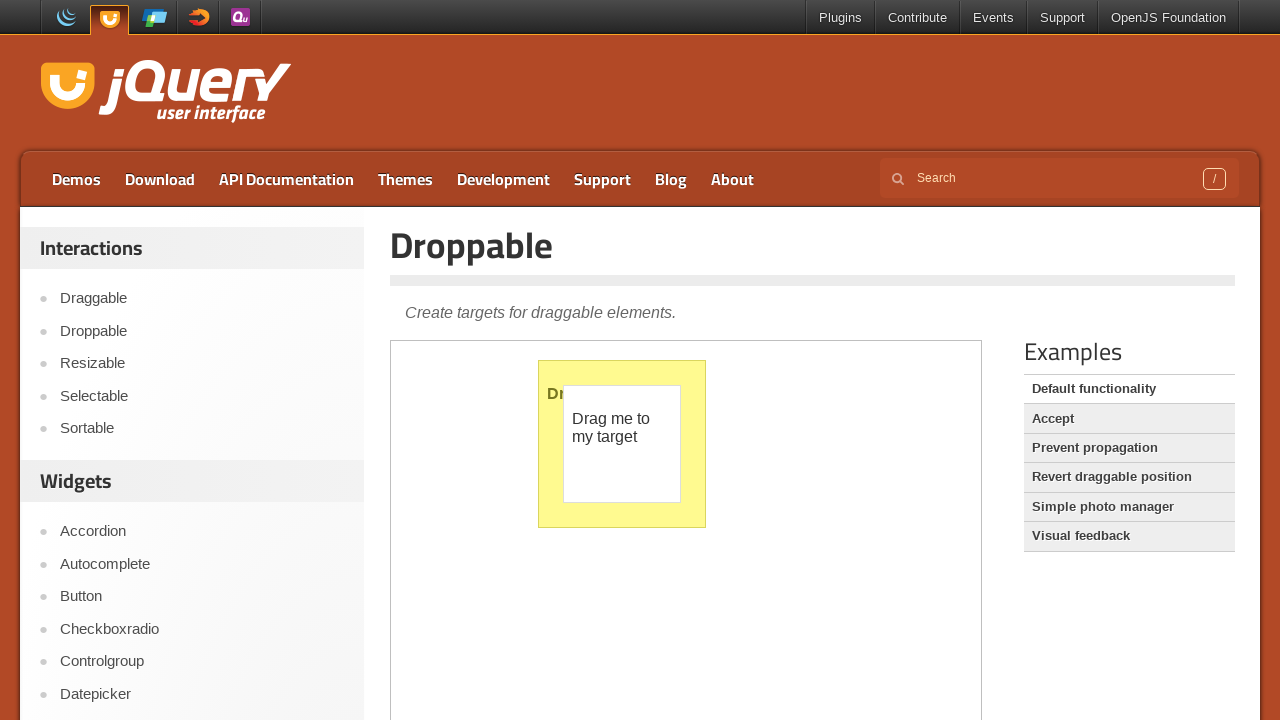